Tests contact form submission by filling in personal information, selecting project type, and submitting the form

Starting URL: https://lennertamas.github.io/roxo/contact/

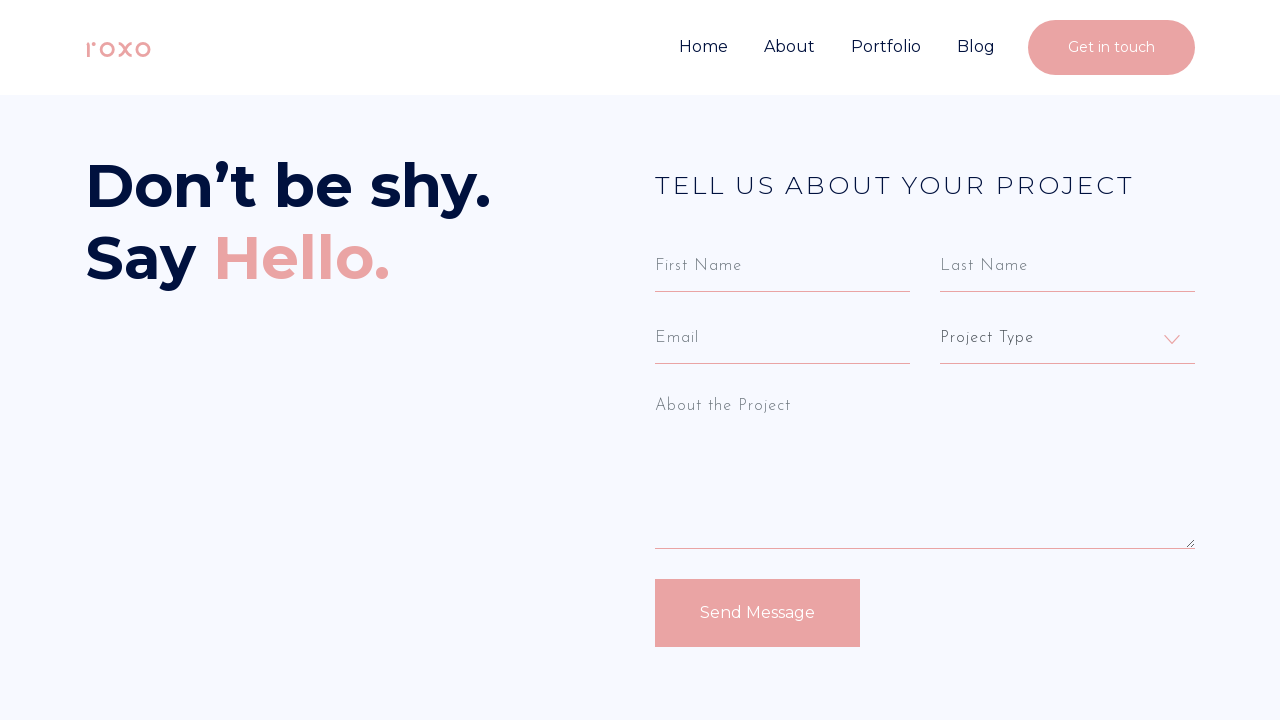

Filled first name field with 'John' on #first-name
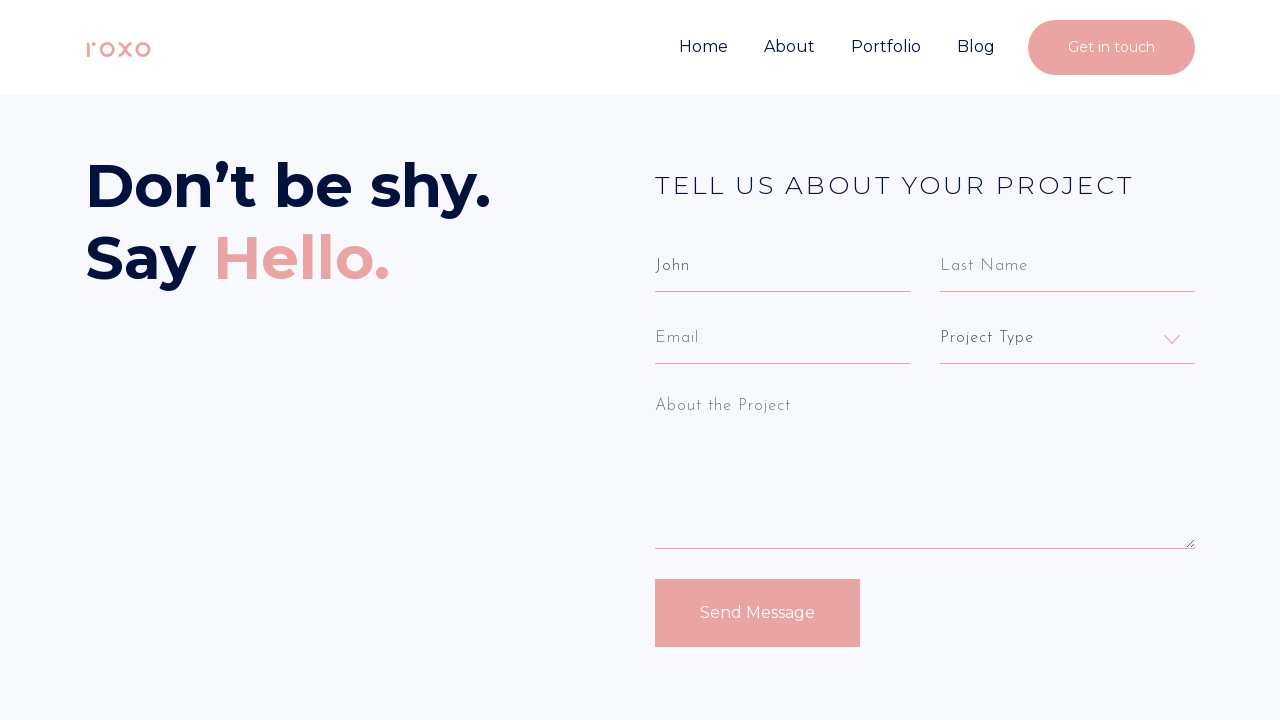

Filled last name field with 'Smith' on #last-name
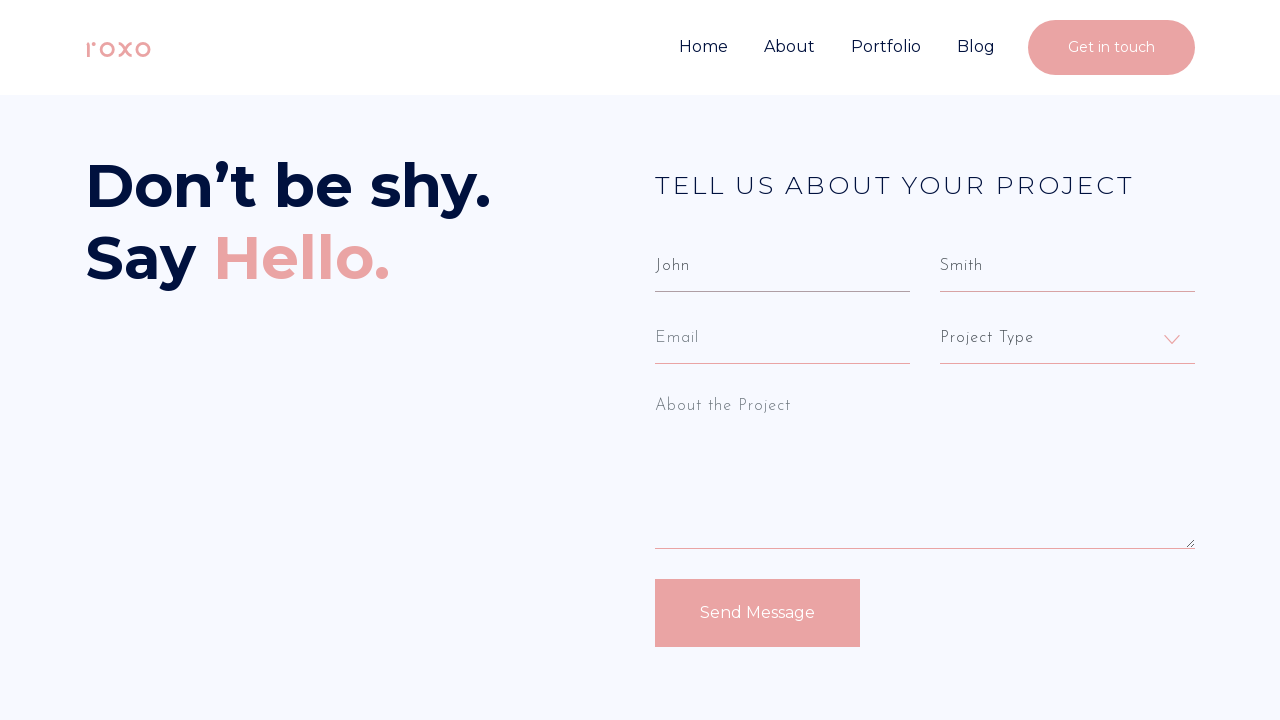

Filled email field with 'john.smith@example.com' on #email
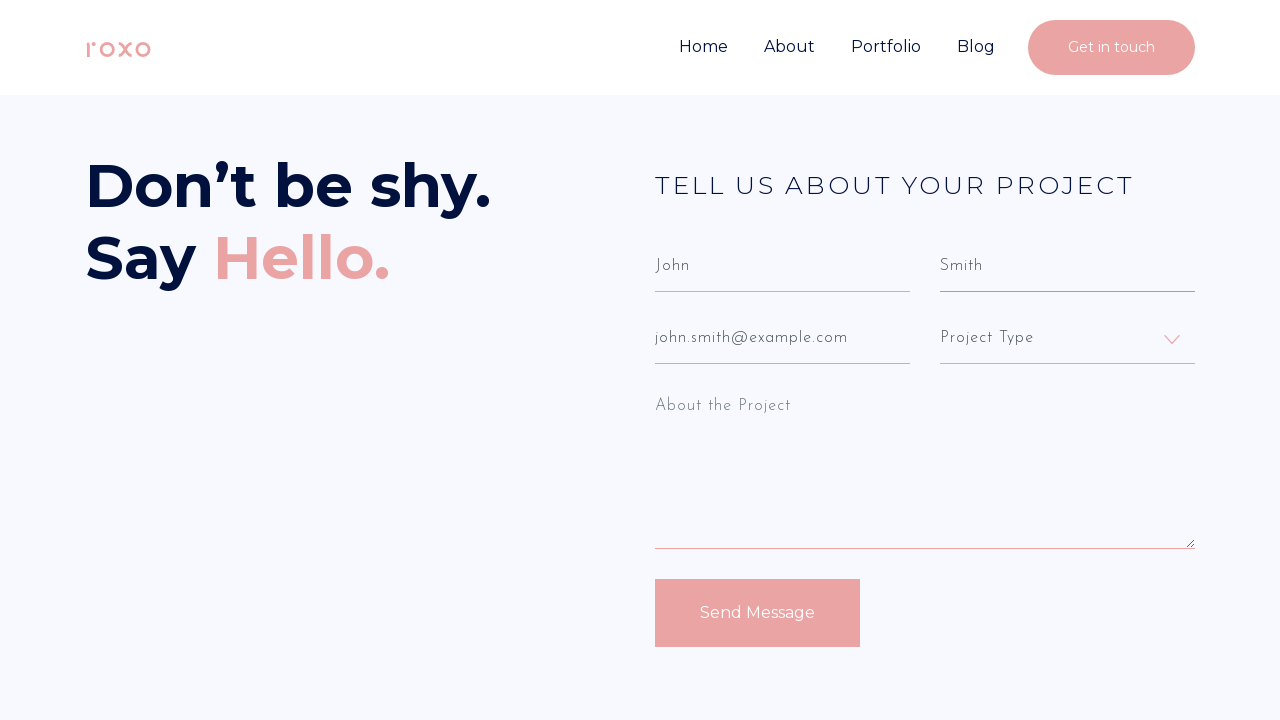

Selected project type 'Graphics' from dropdown on #projectType
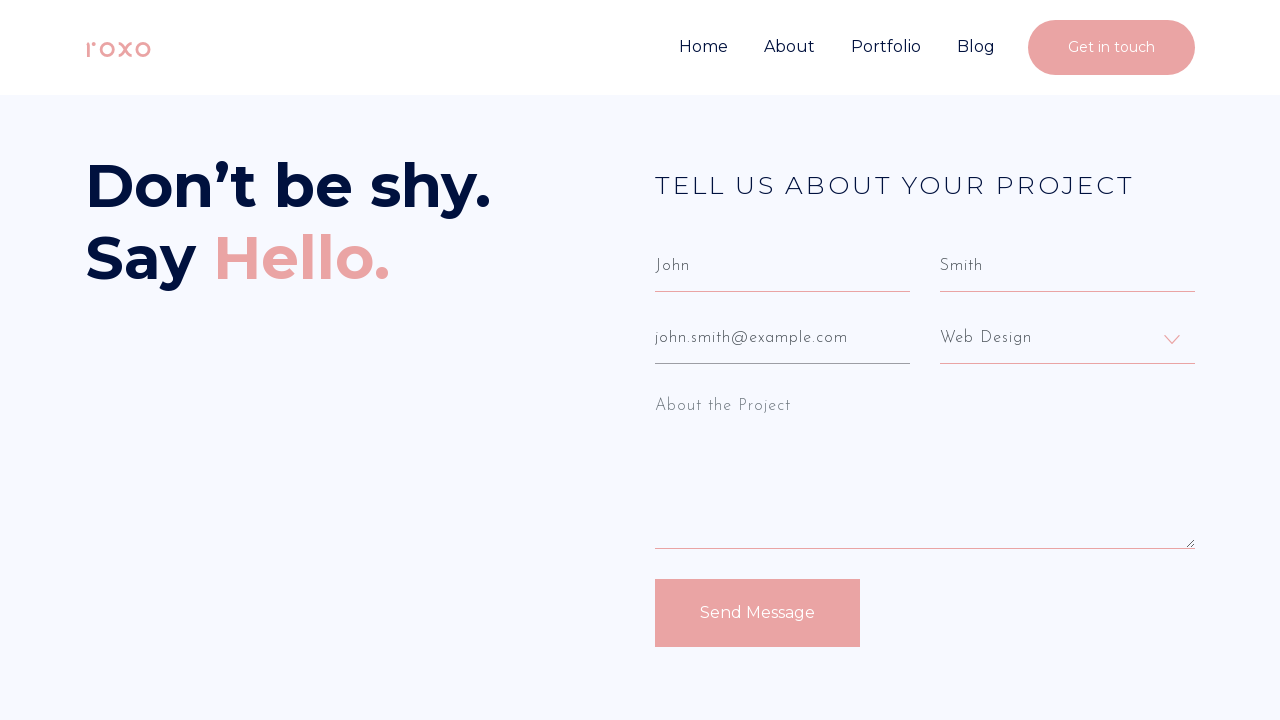

Filled project description field with test content on #aboutProject
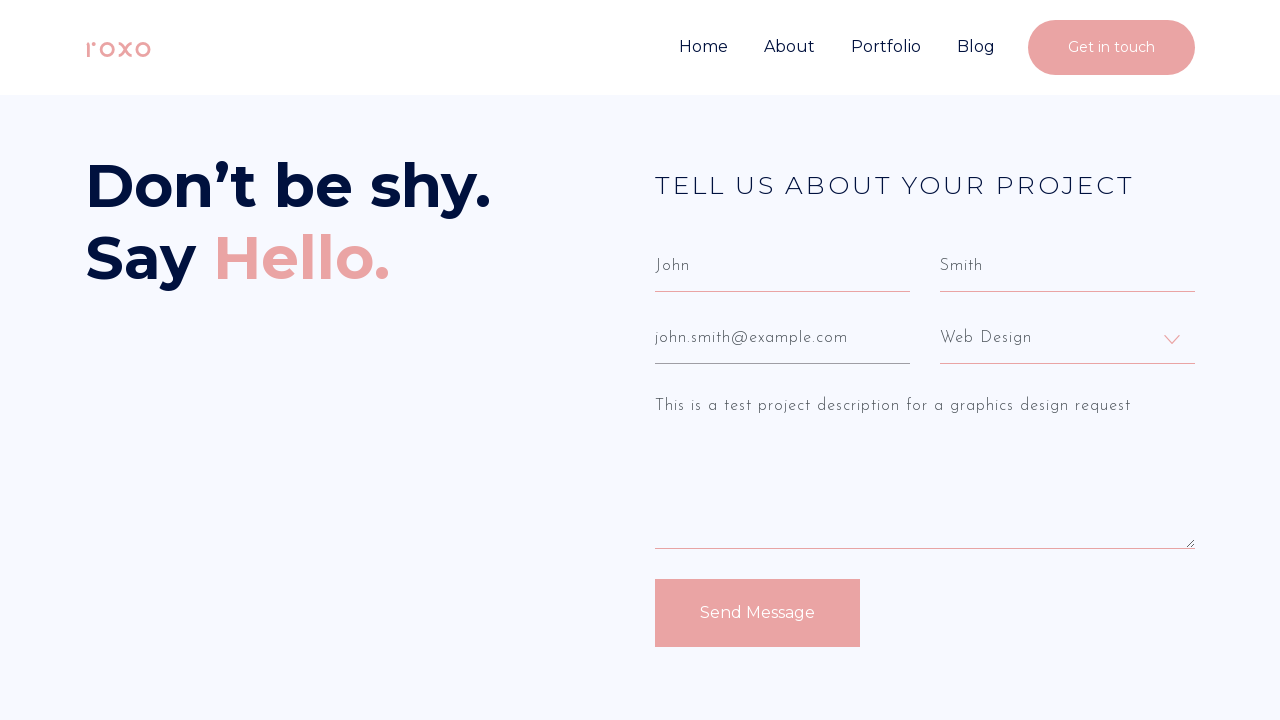

Clicked send message button to submit contact form at (758, 613) on #contact-form-button
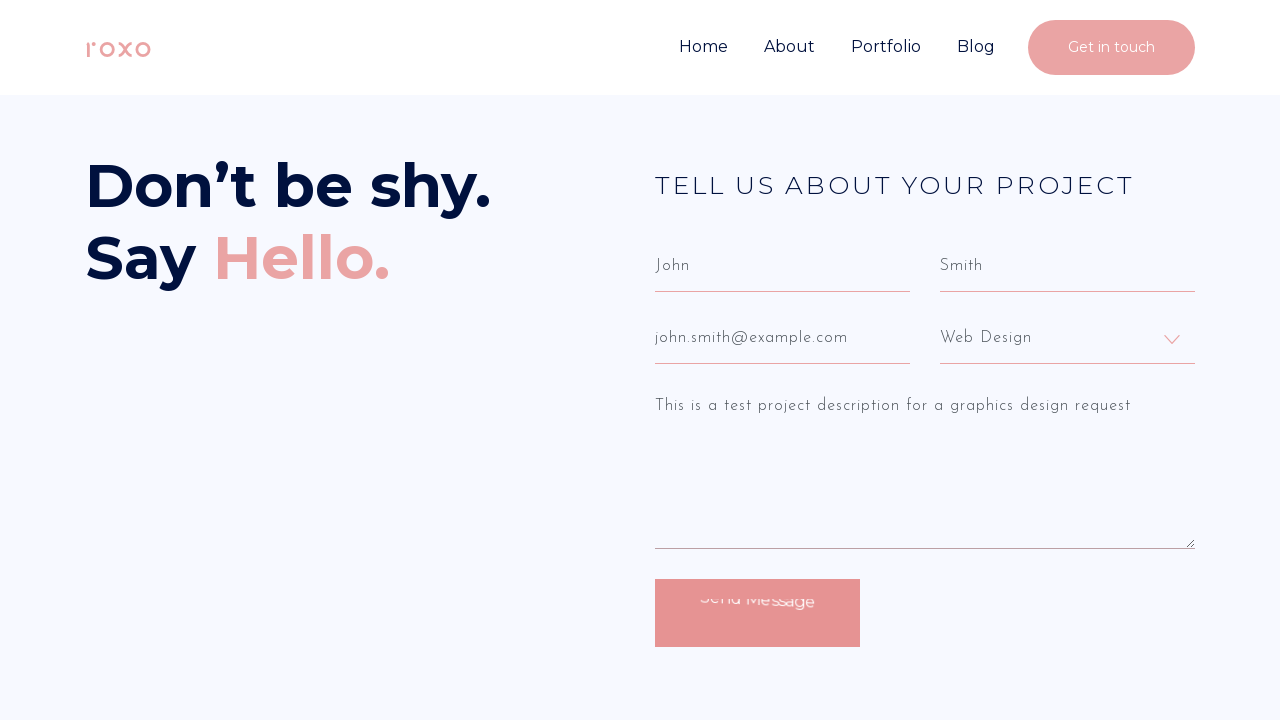

Set up dialog handler to accept any alerts
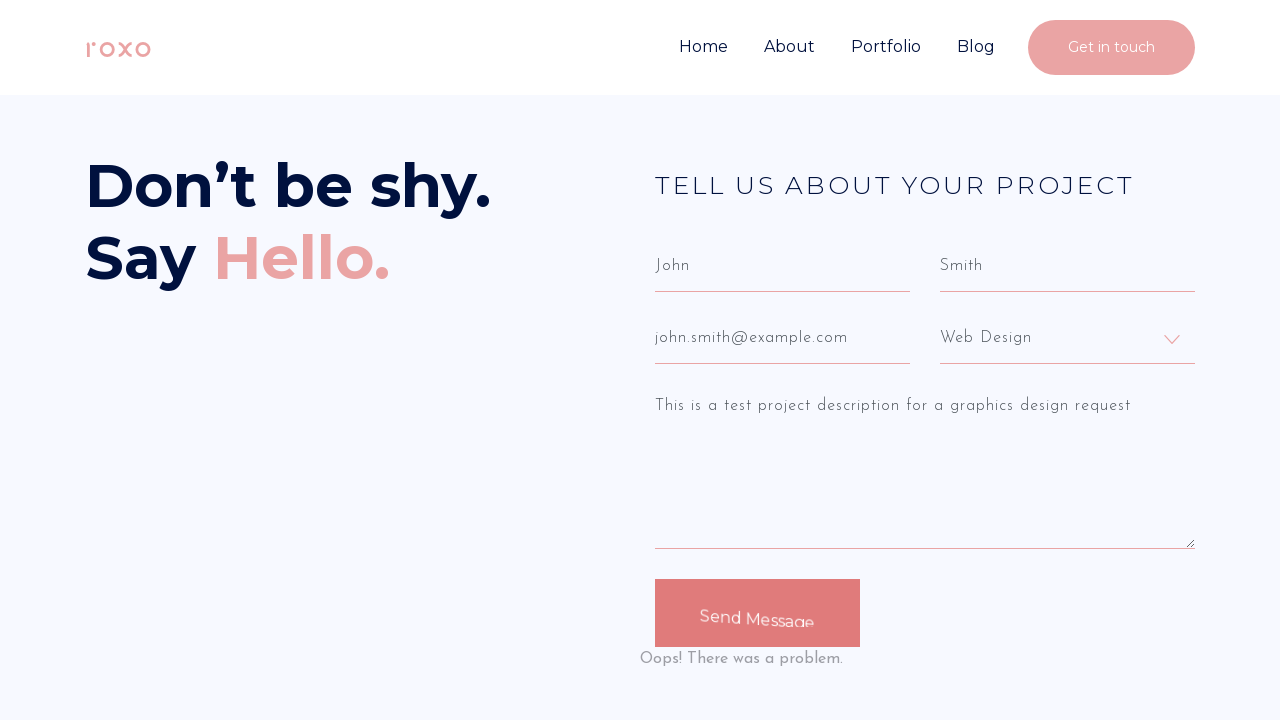

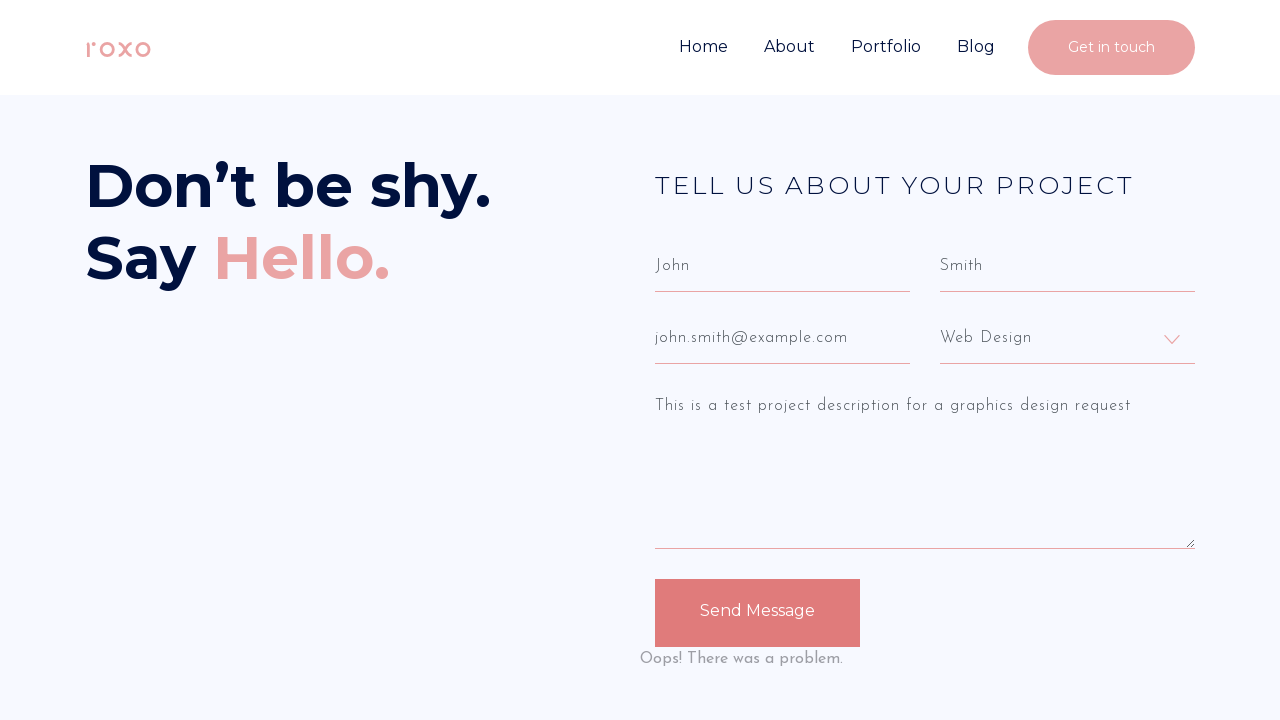